Tests the jQuery UI sortable functionality by reordering list items through drag and drop interactions

Starting URL: https://jqueryui.com/sortable/

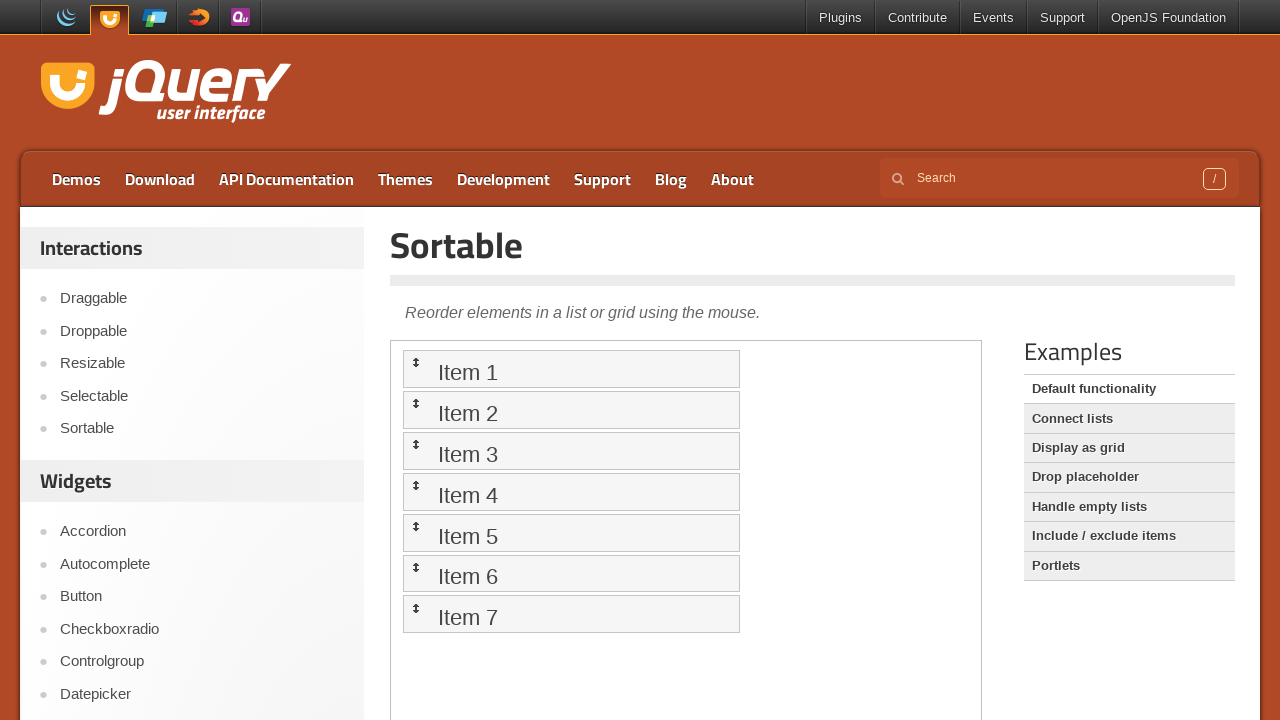

Located iframe containing sortable demo
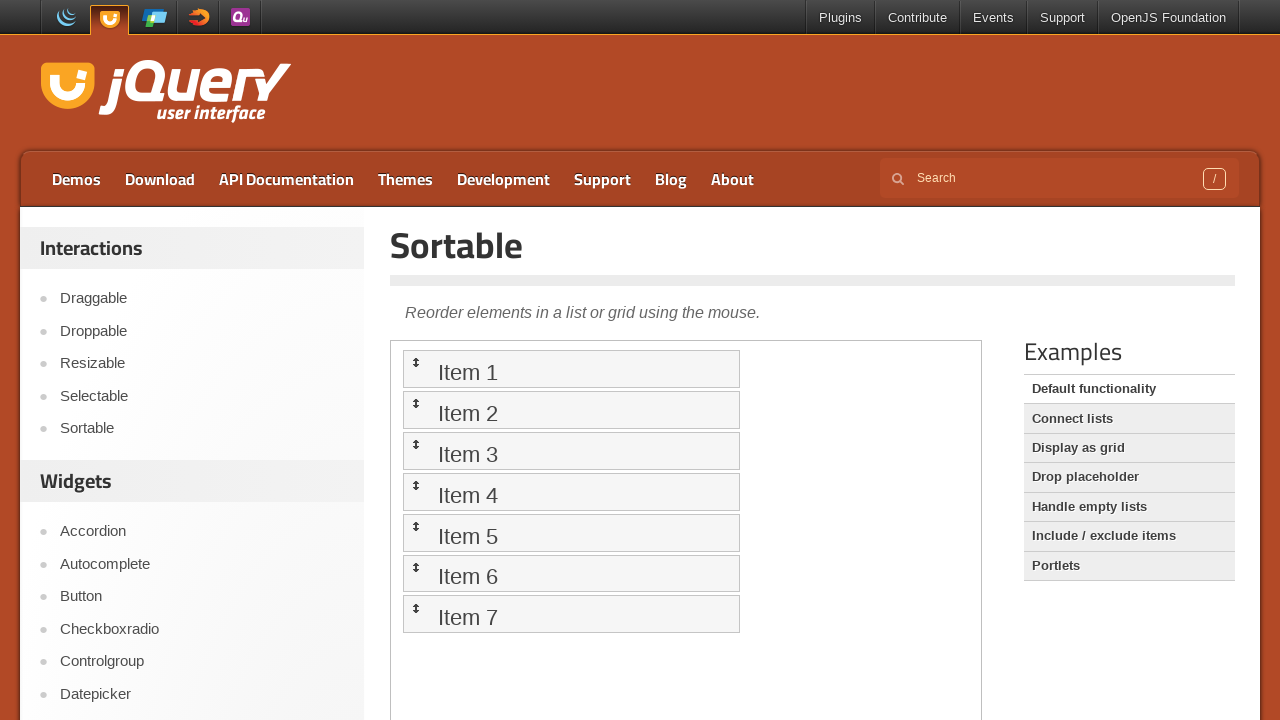

Located all sortable list items
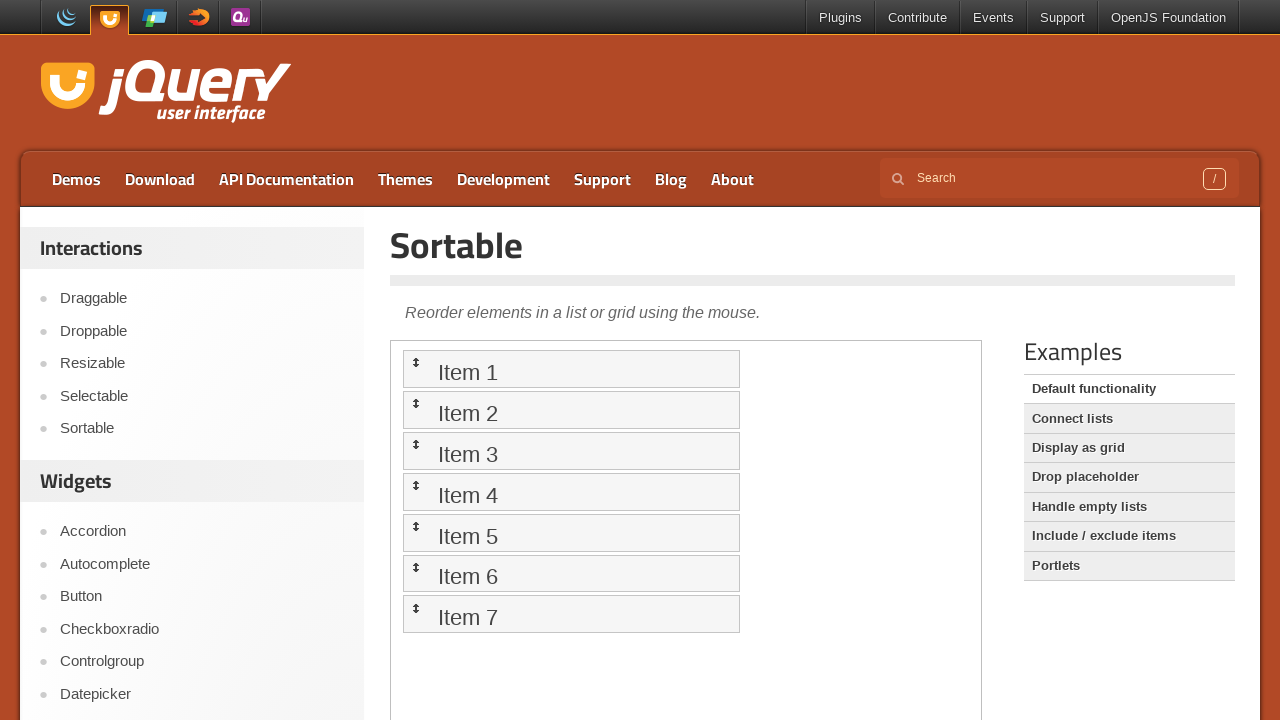

Counted 7 sortable items
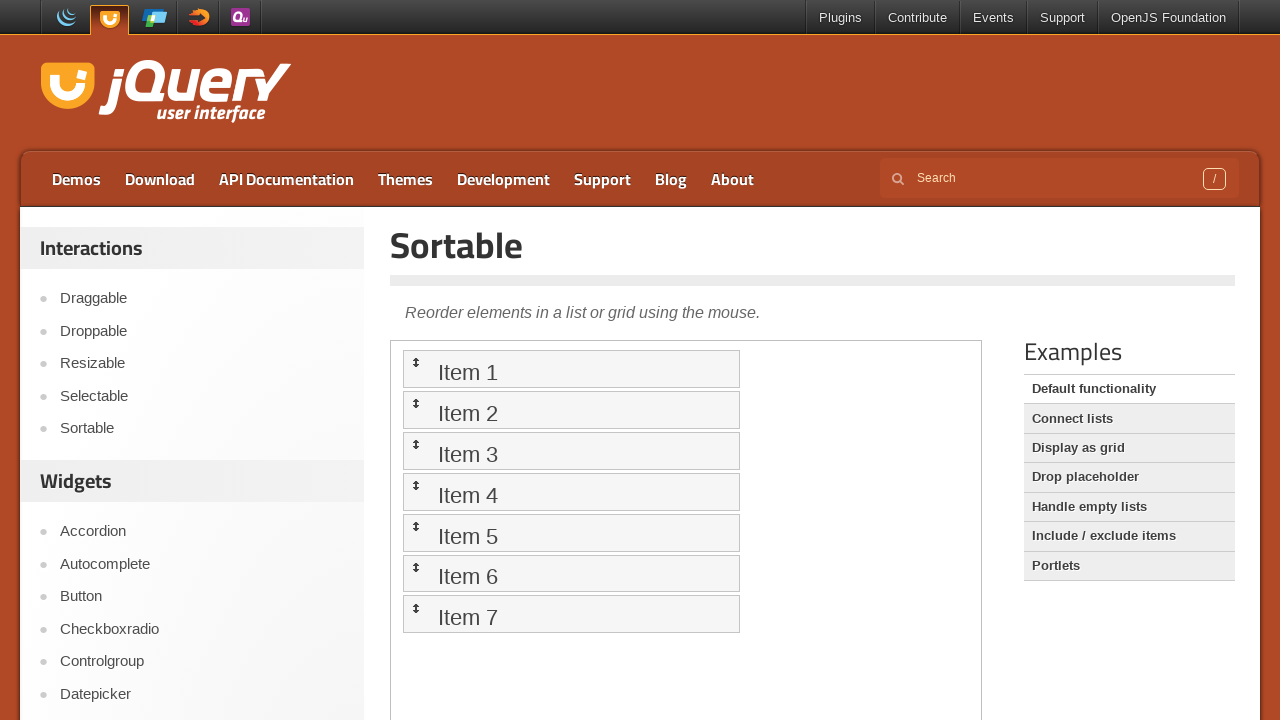

Located item 7
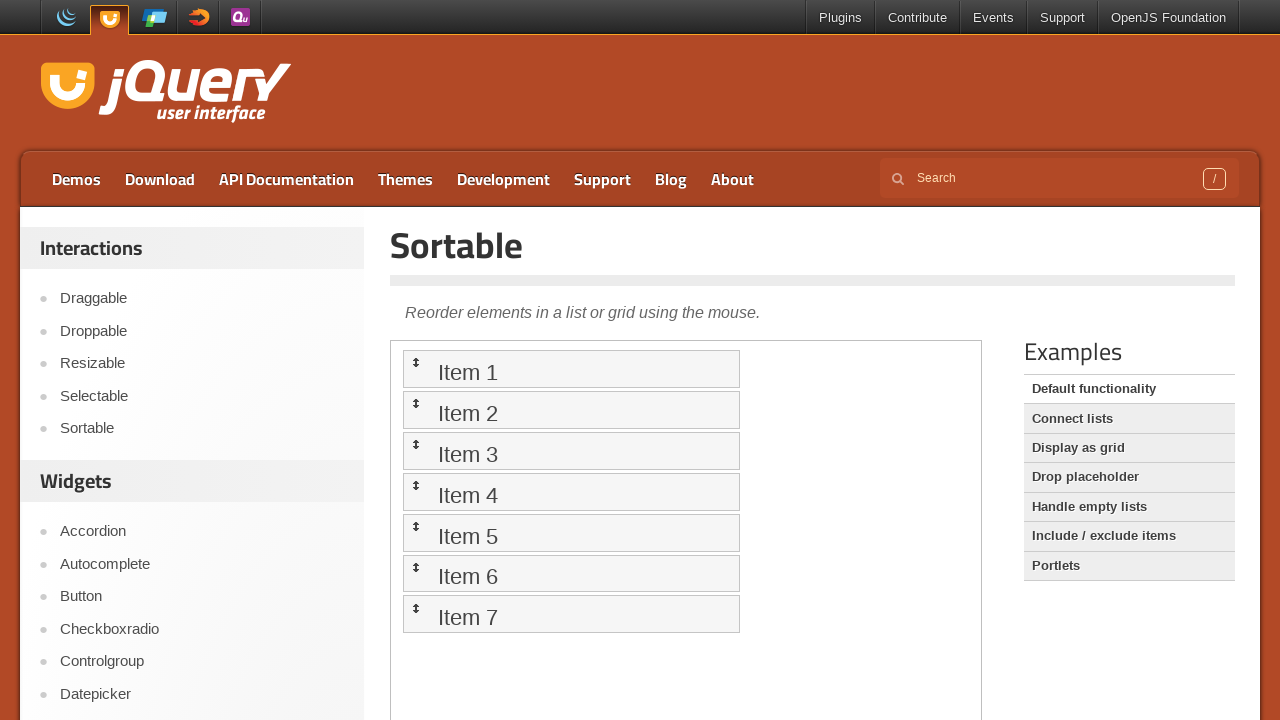

Located item 1
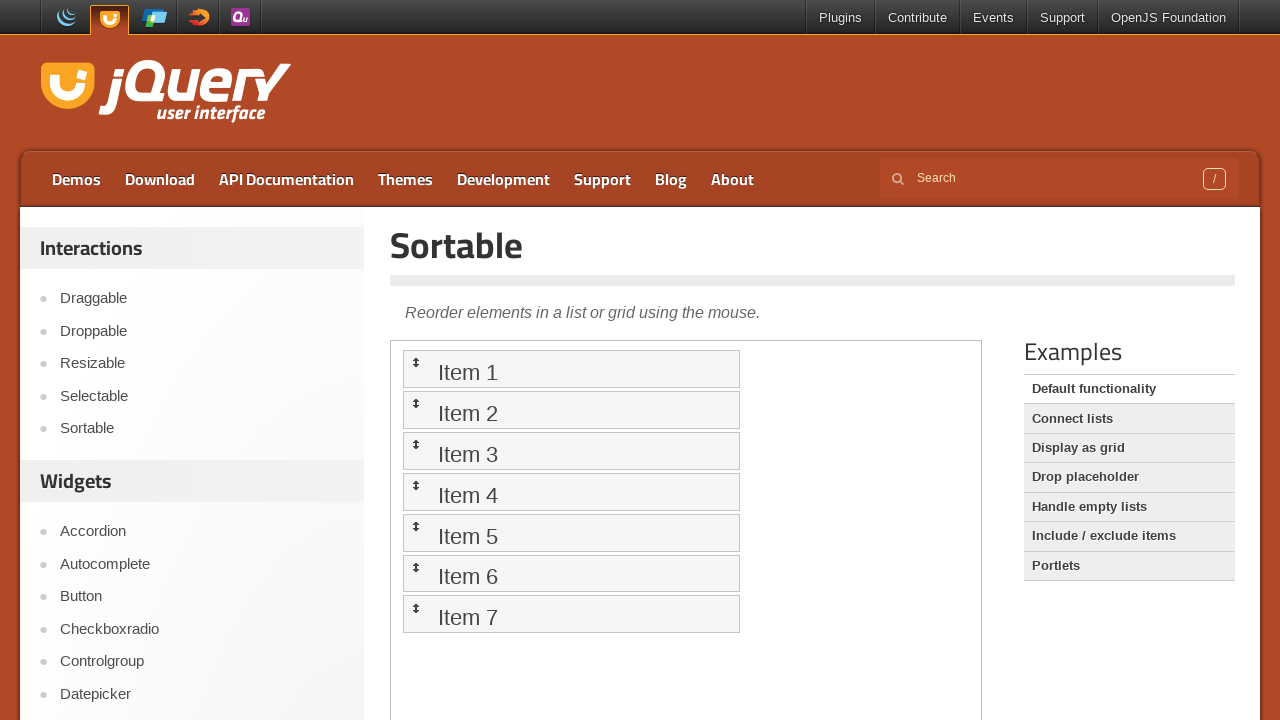

Dragged item 7 to position 1 at (571, 369)
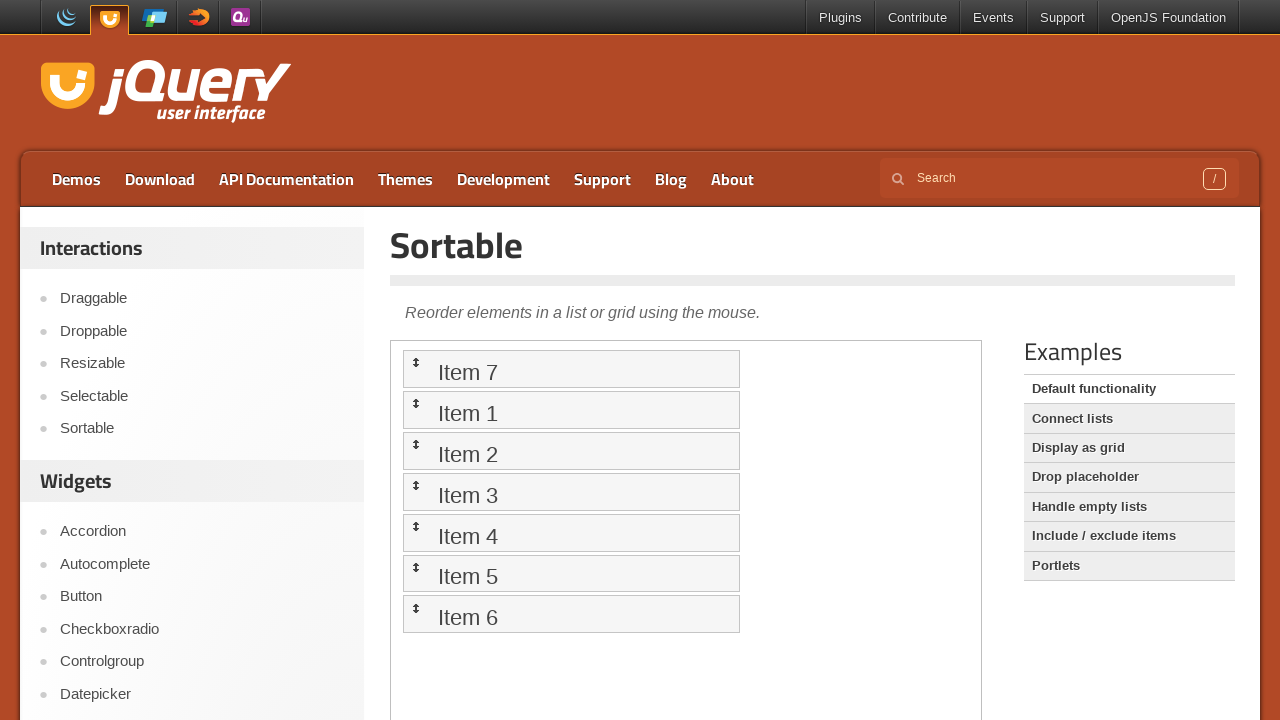

Located item 6
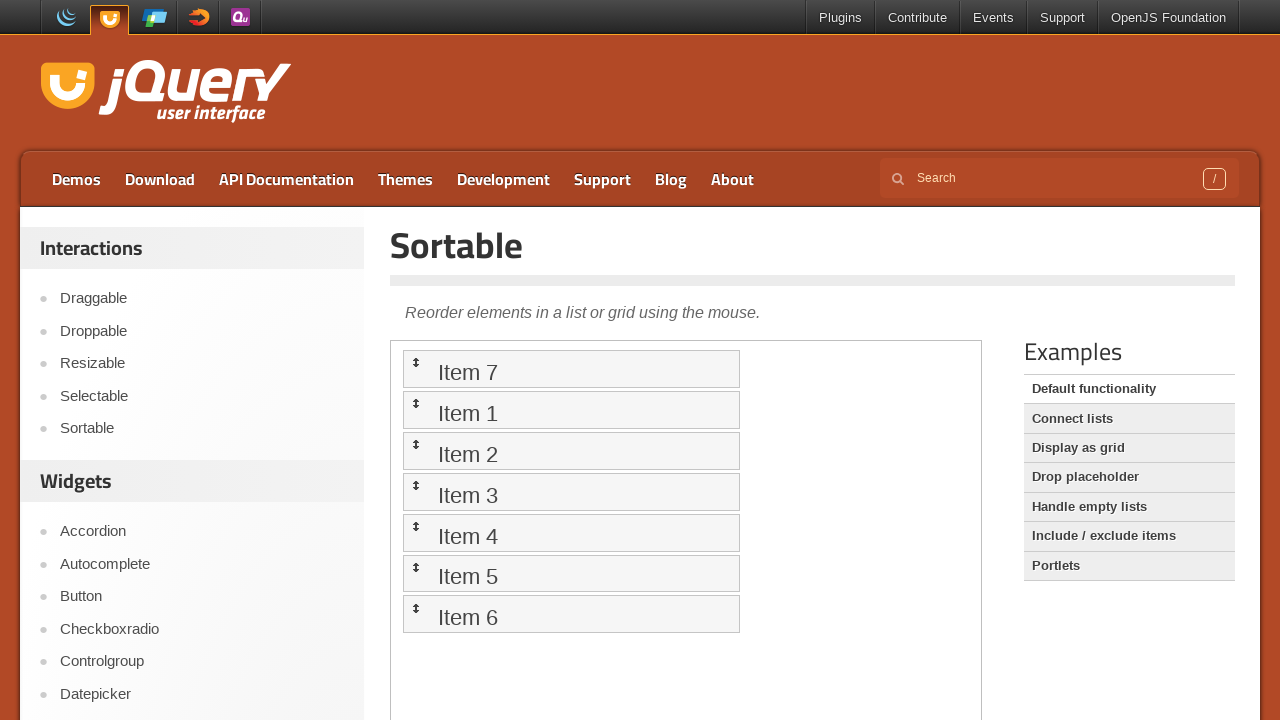

Located item 1
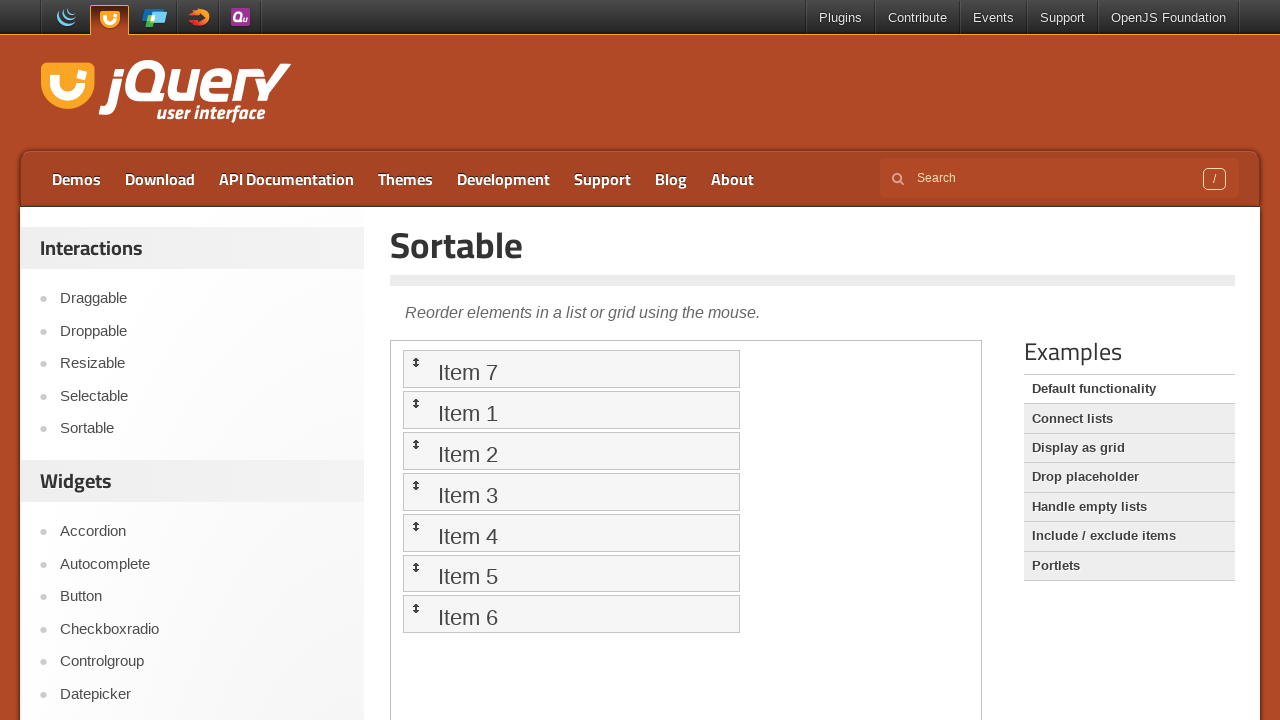

Dragged item 6 to position 1 at (571, 369)
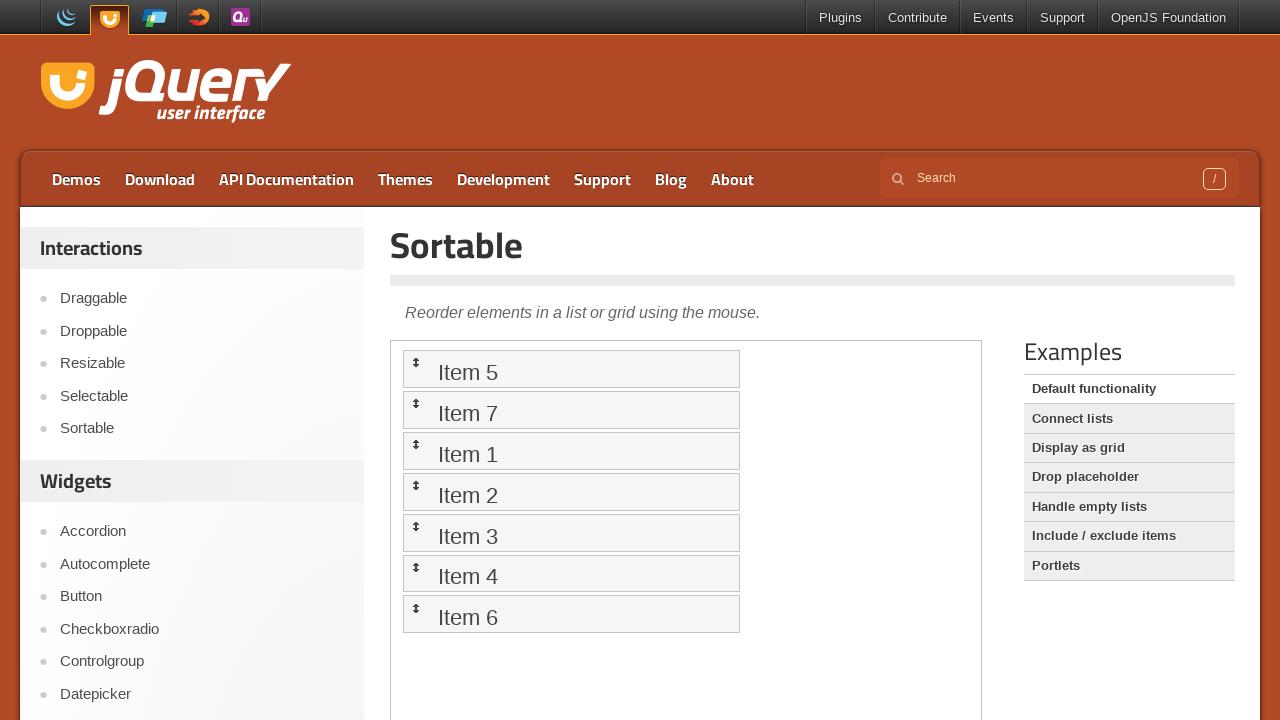

Located item 5
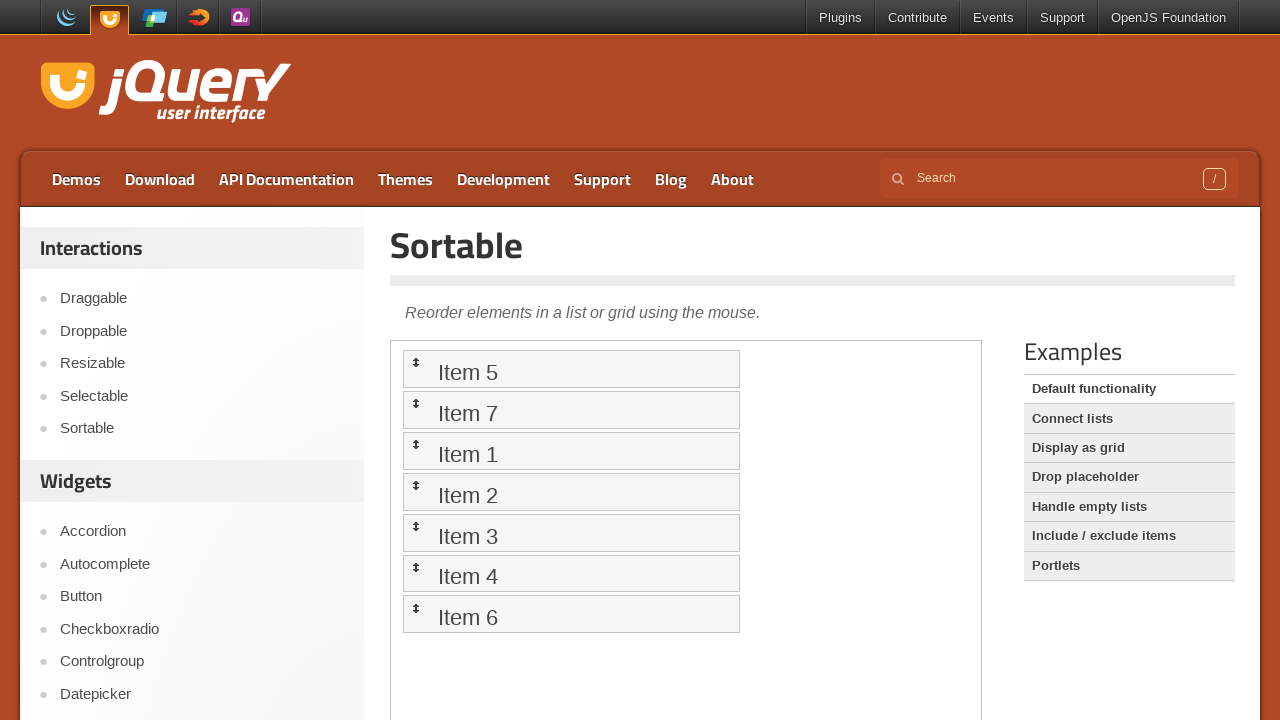

Located item 1
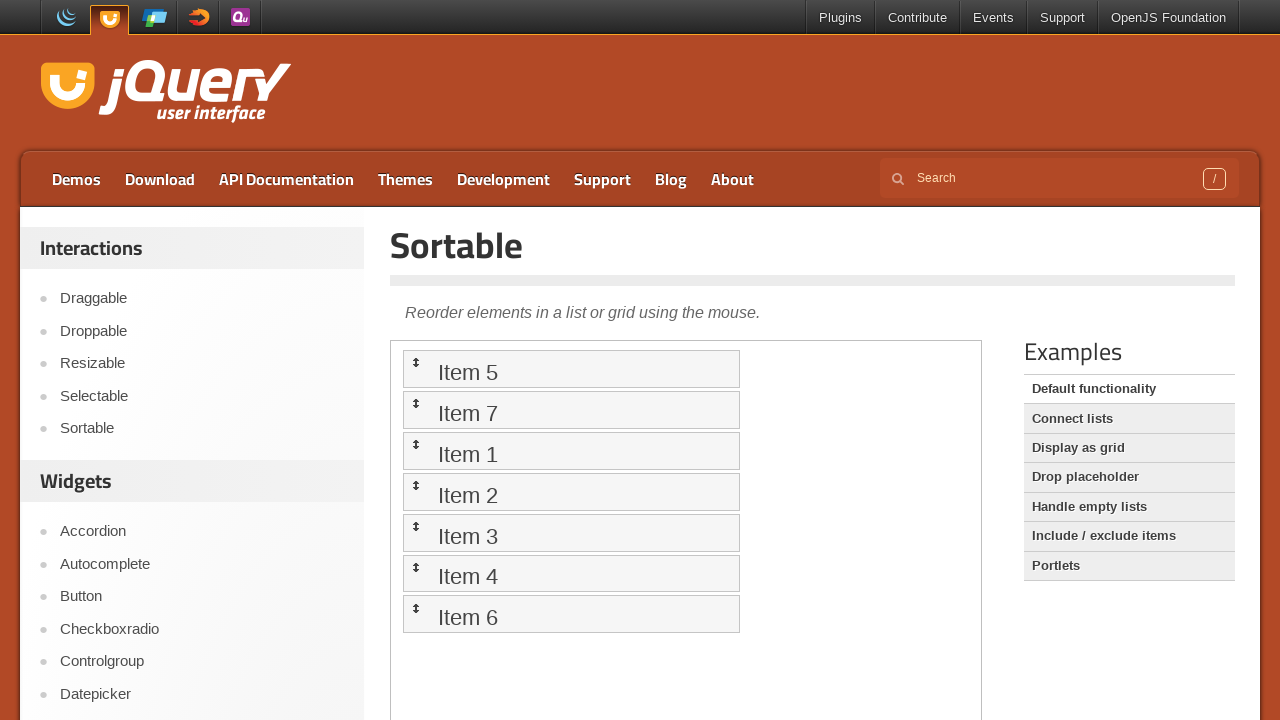

Dragged item 5 to position 1 at (571, 369)
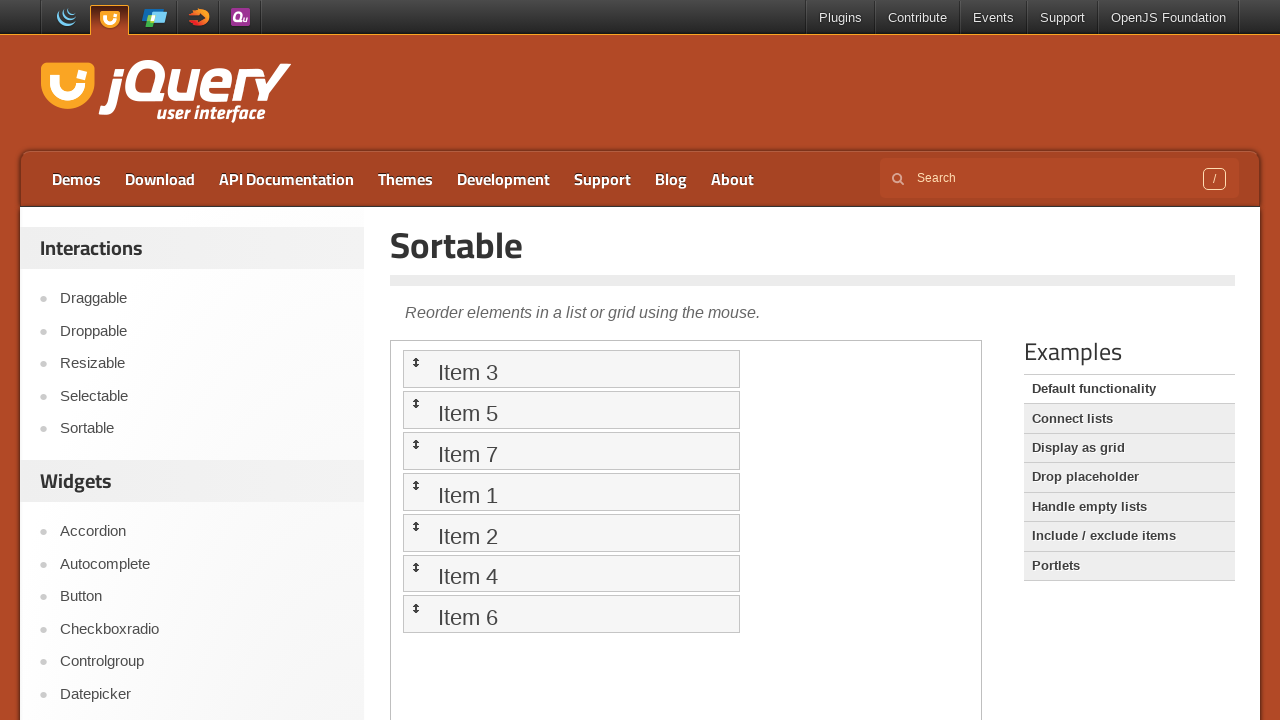

Located item 4
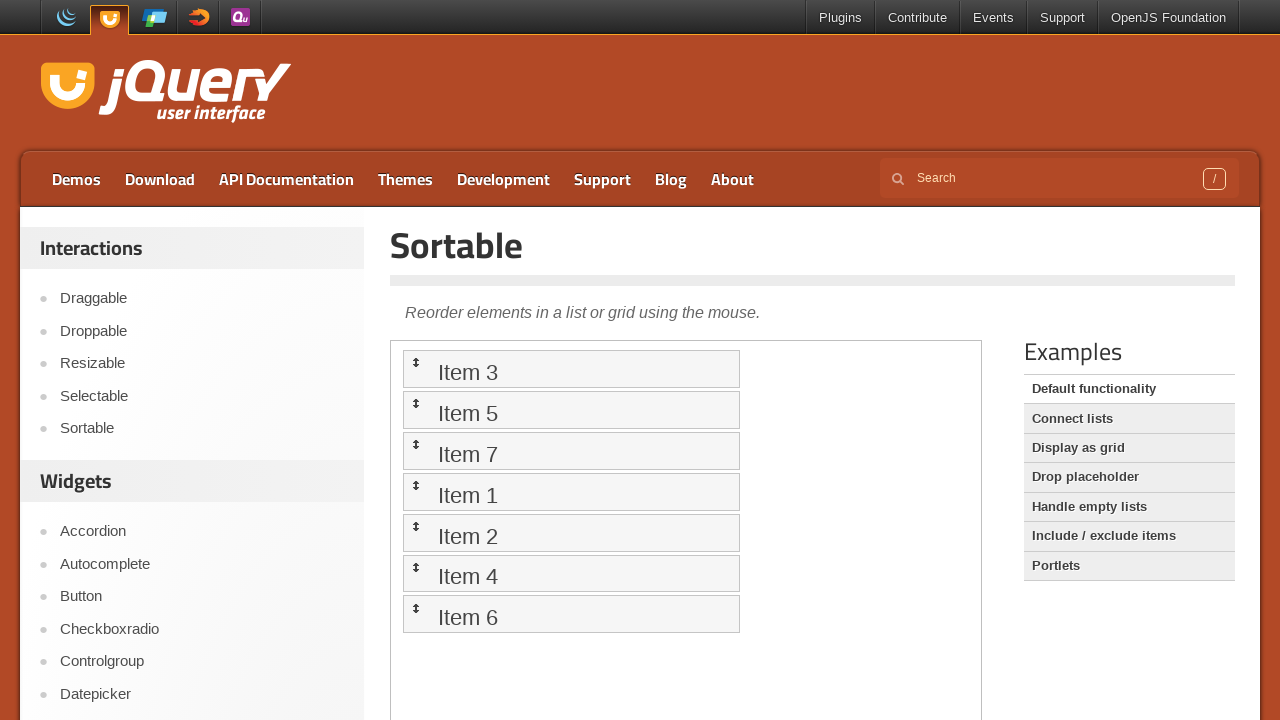

Located item 1
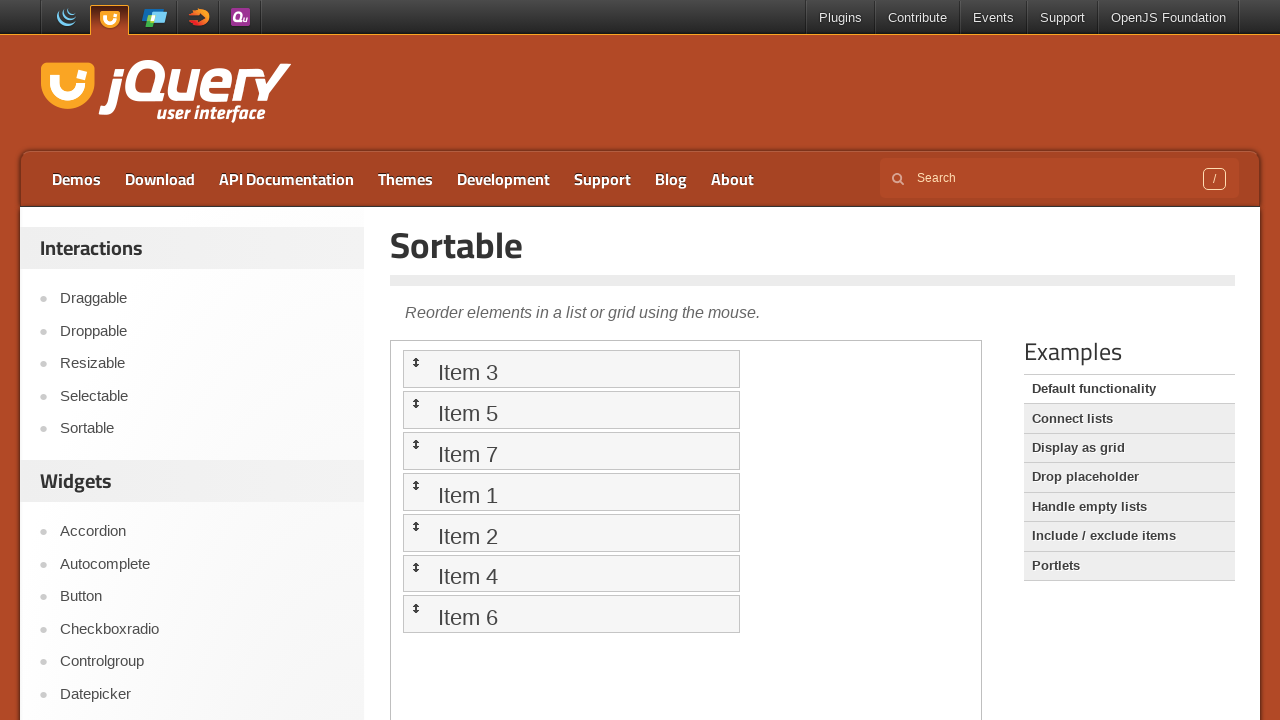

Dragged item 4 to position 1 at (571, 369)
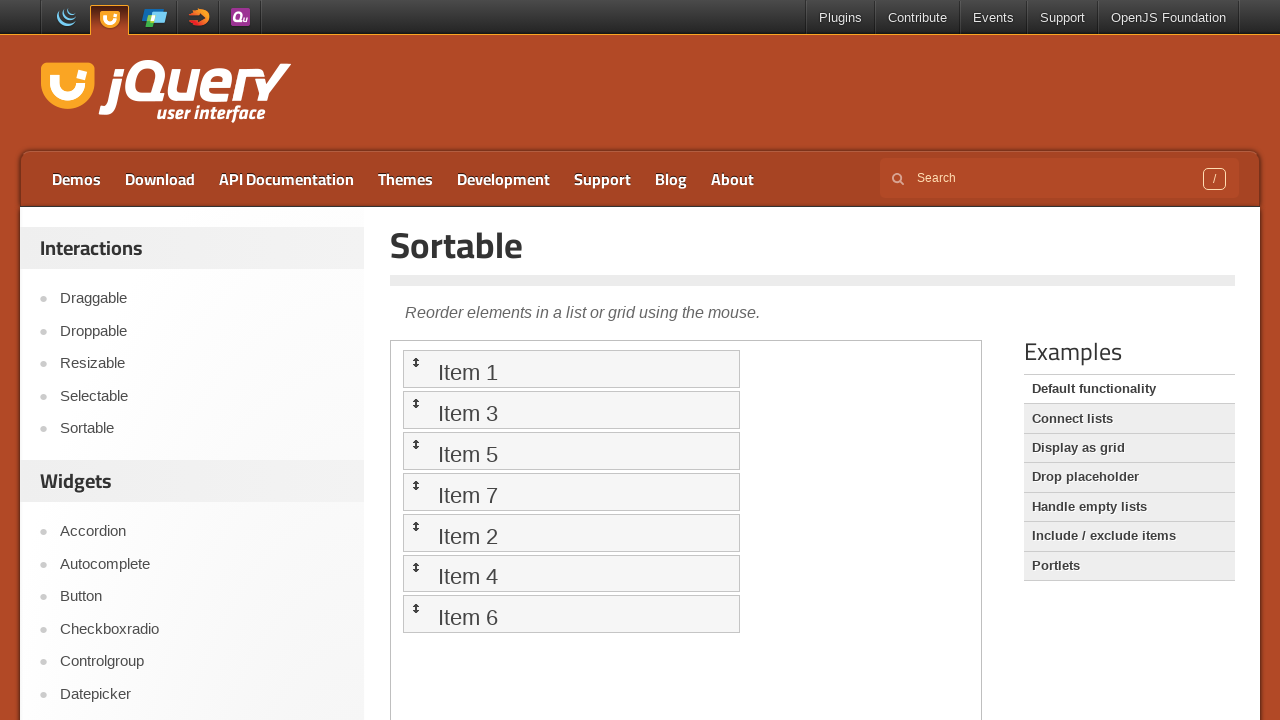

Located item 3
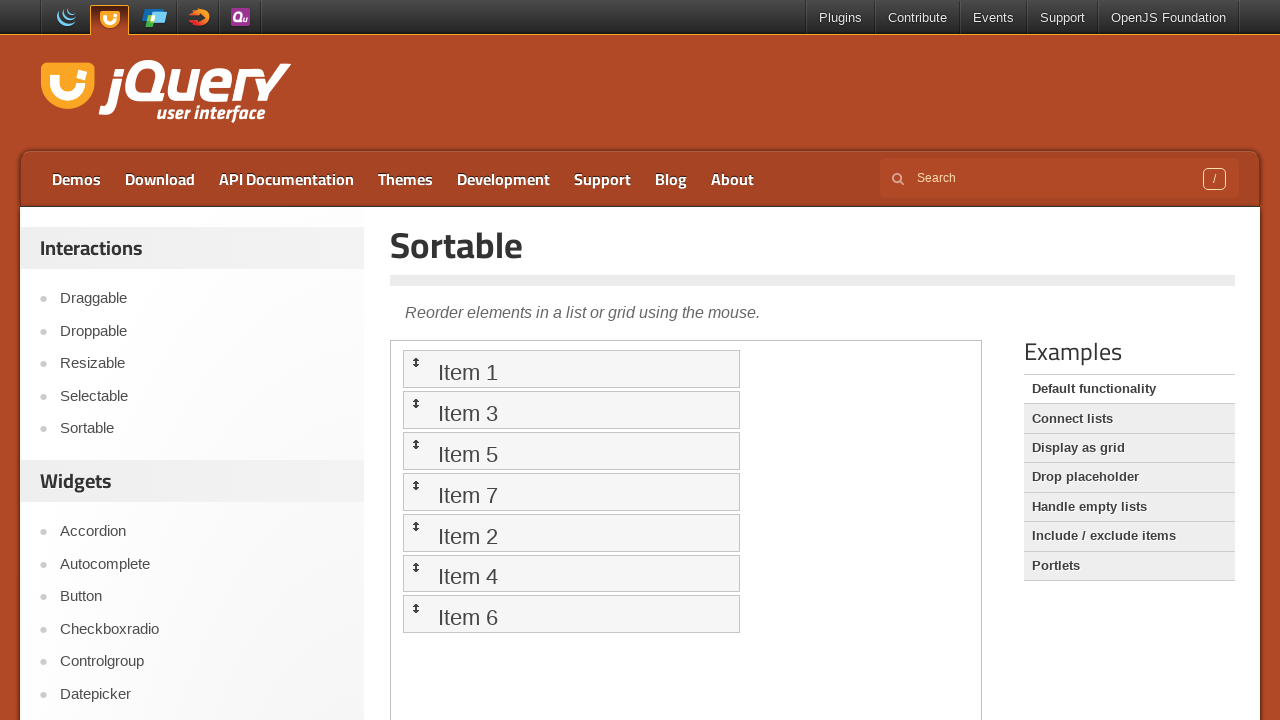

Located item 1
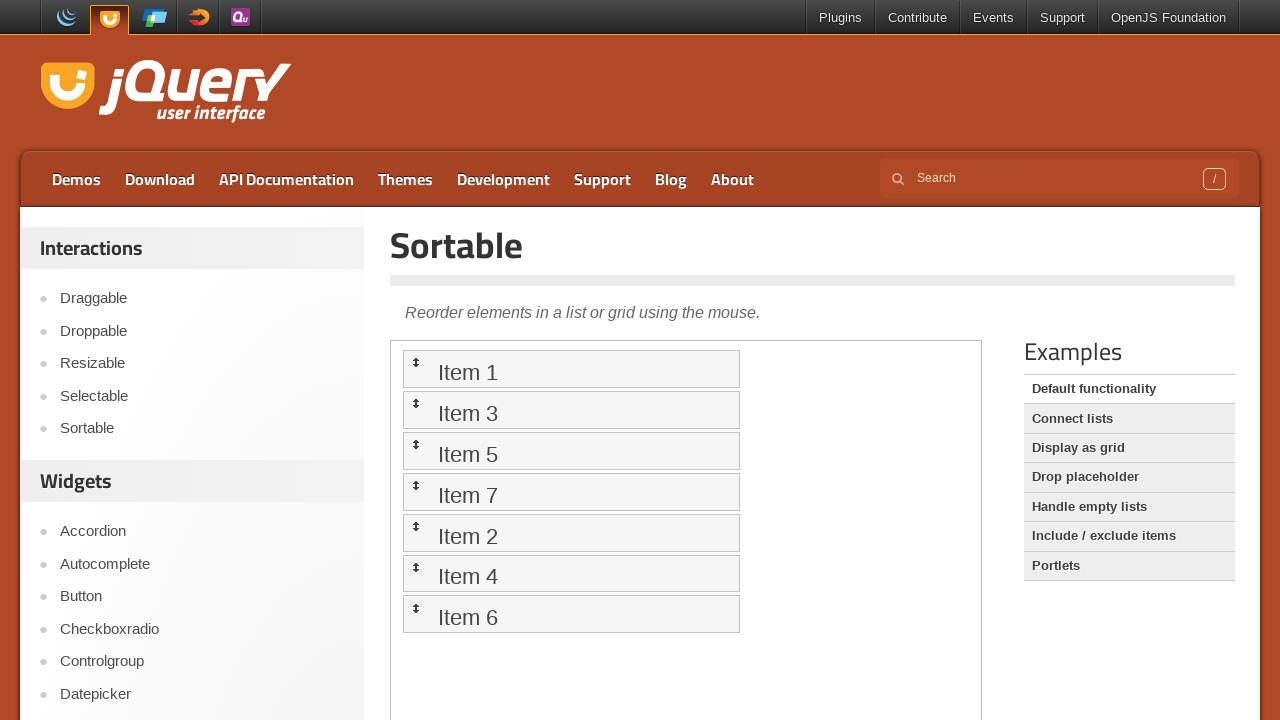

Dragged item 3 to position 1 at (571, 369)
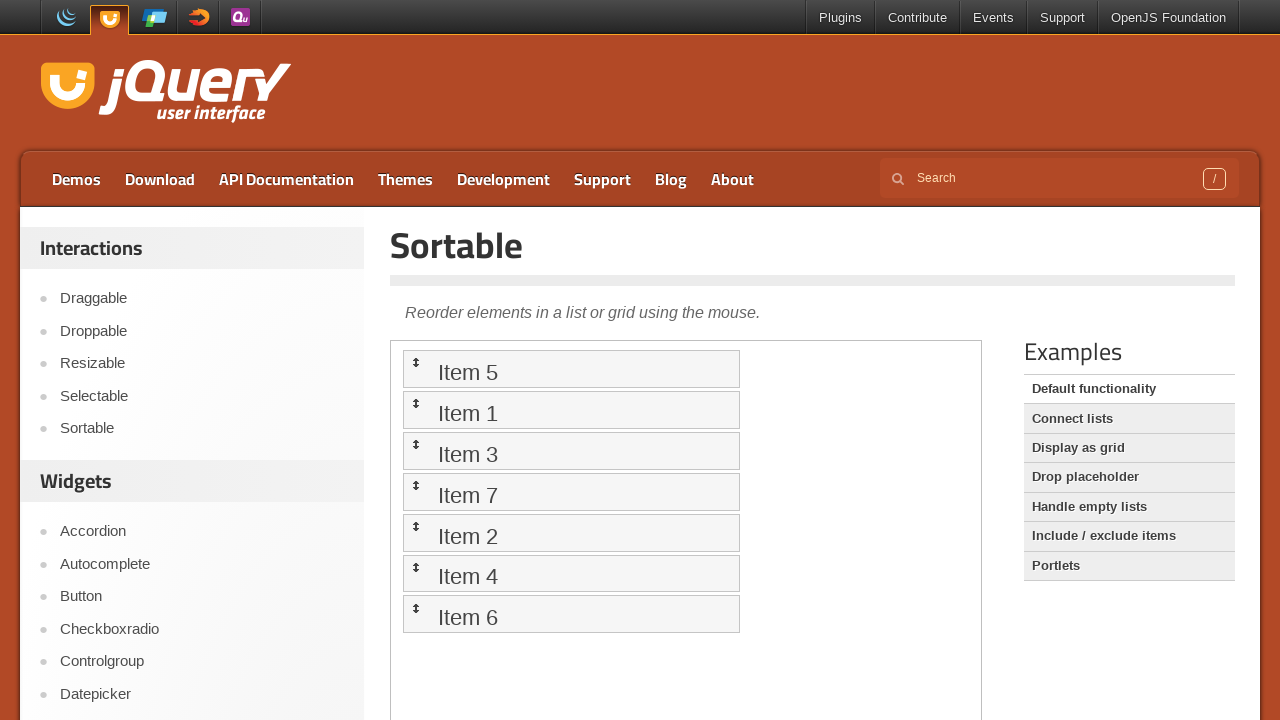

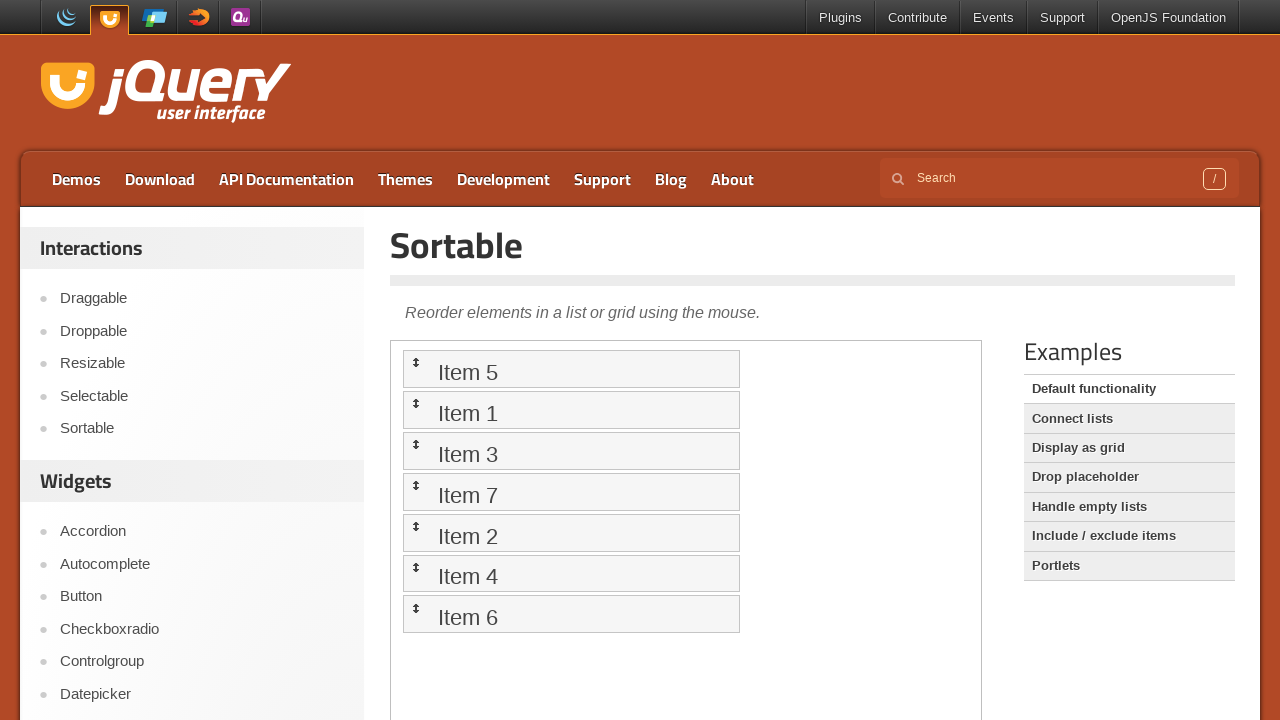